Navigates to BlazeDemo website and verifies that the page title is correct ("BlazeDemo")

Starting URL: http://blazedemo.com/

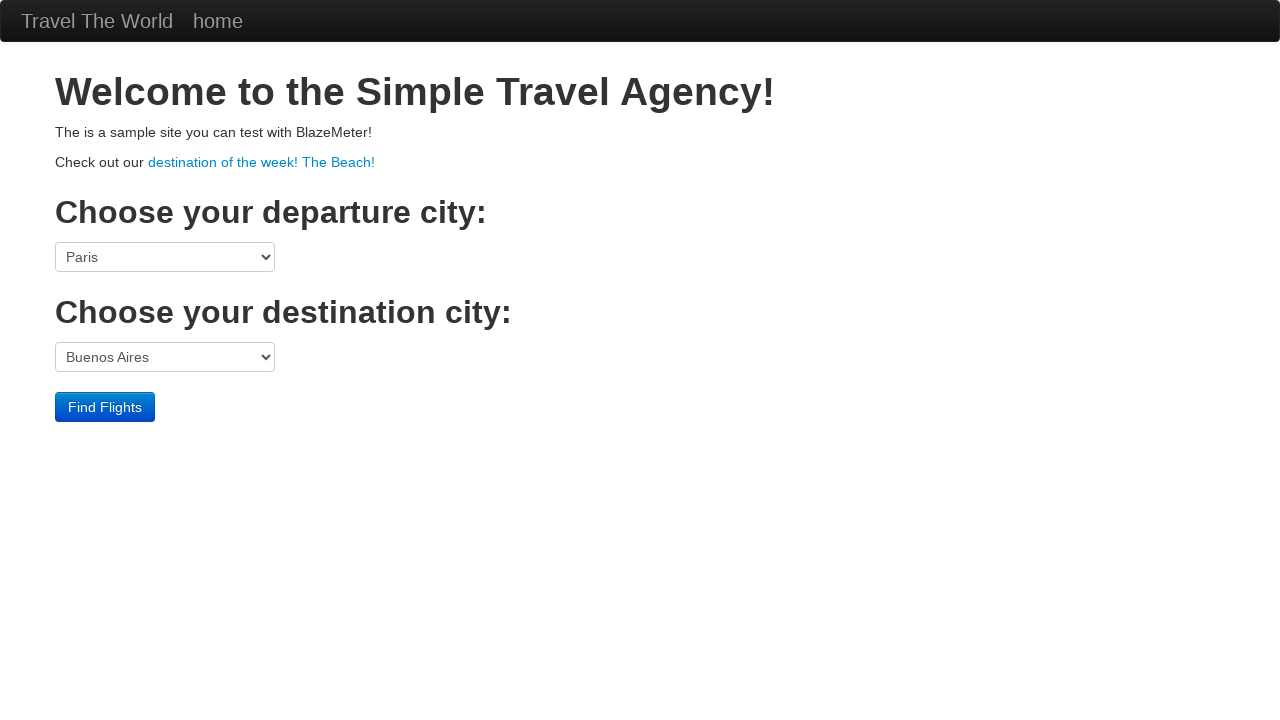

Navigated to BlazeDemo website at http://blazedemo.com/
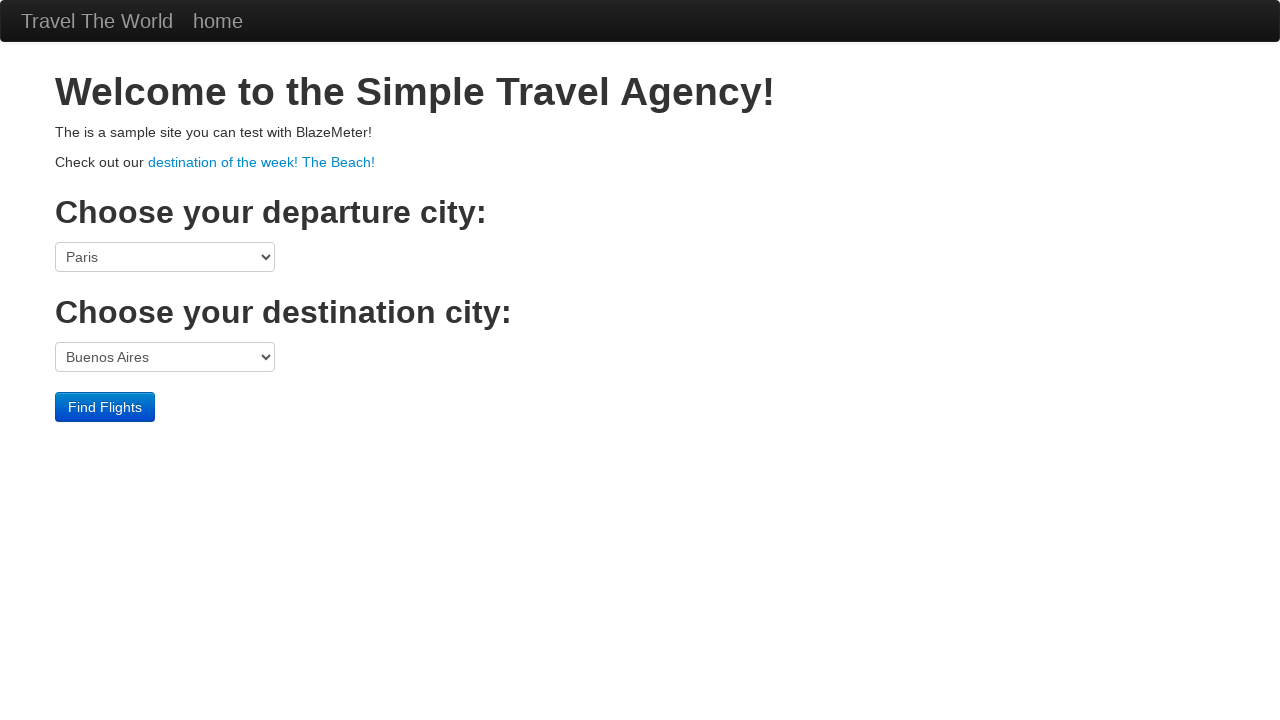

Verified page title is 'BlazeDemo'
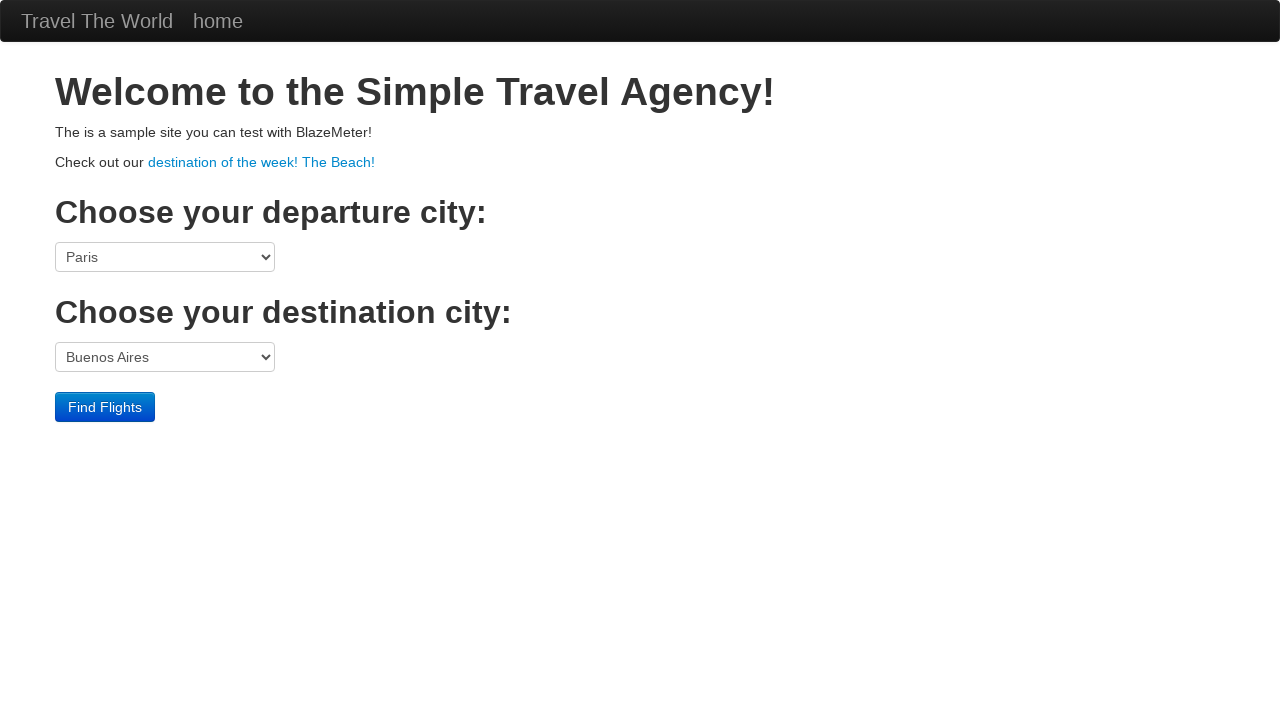

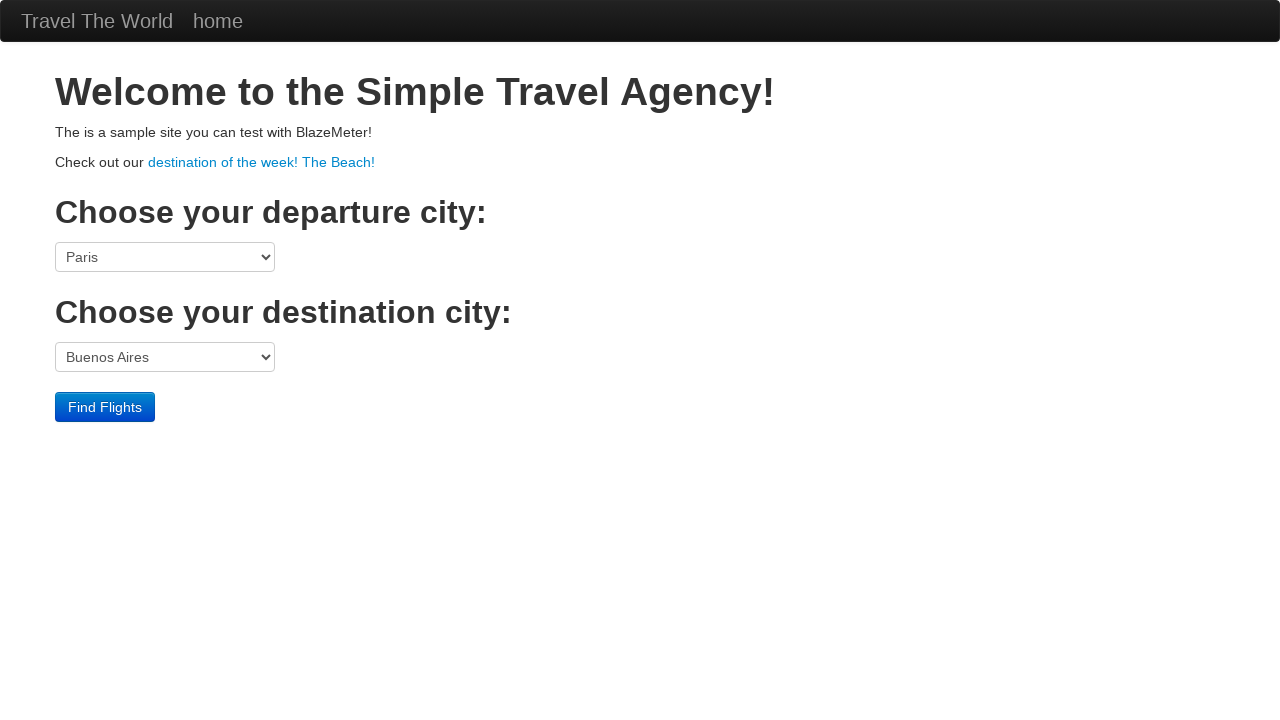